Tests reading HTML element attributes by checking the state of radio buttons (peopleRule and robotsRule) and verifying the submit button is not disabled.

Starting URL: http://suninjuly.github.io/get_attribute.html

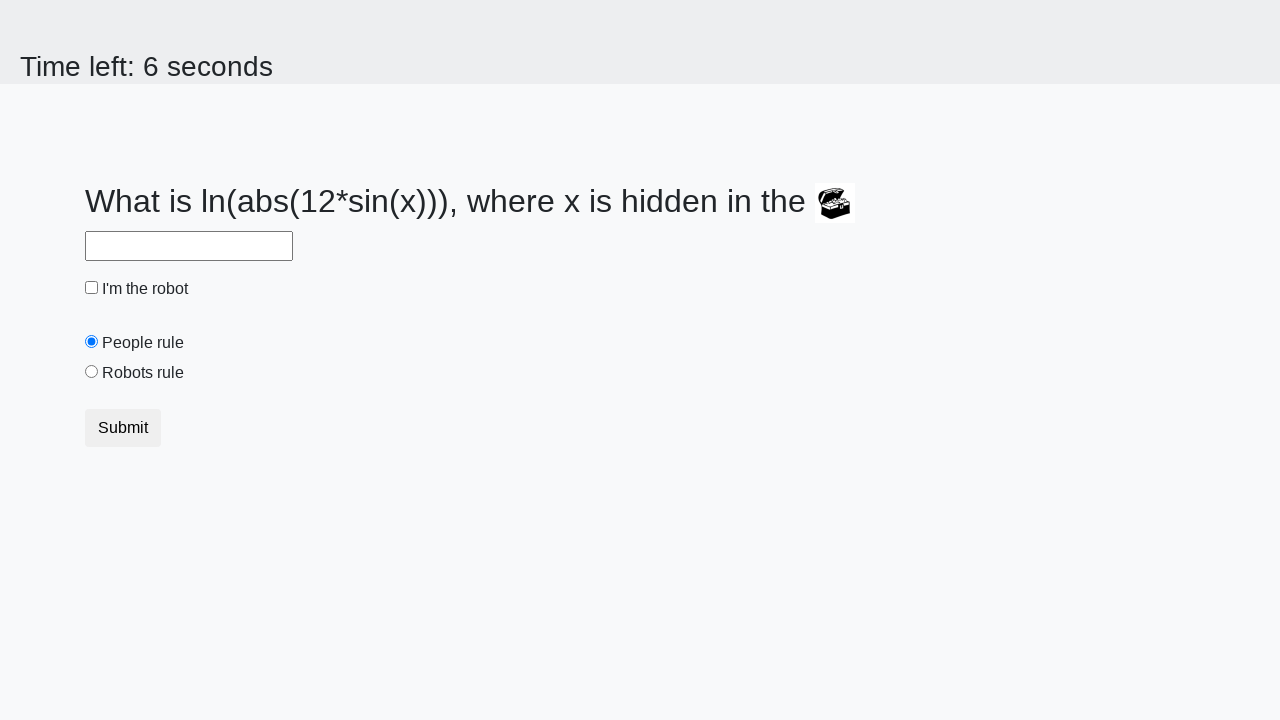

Navigated to get_attribute test page
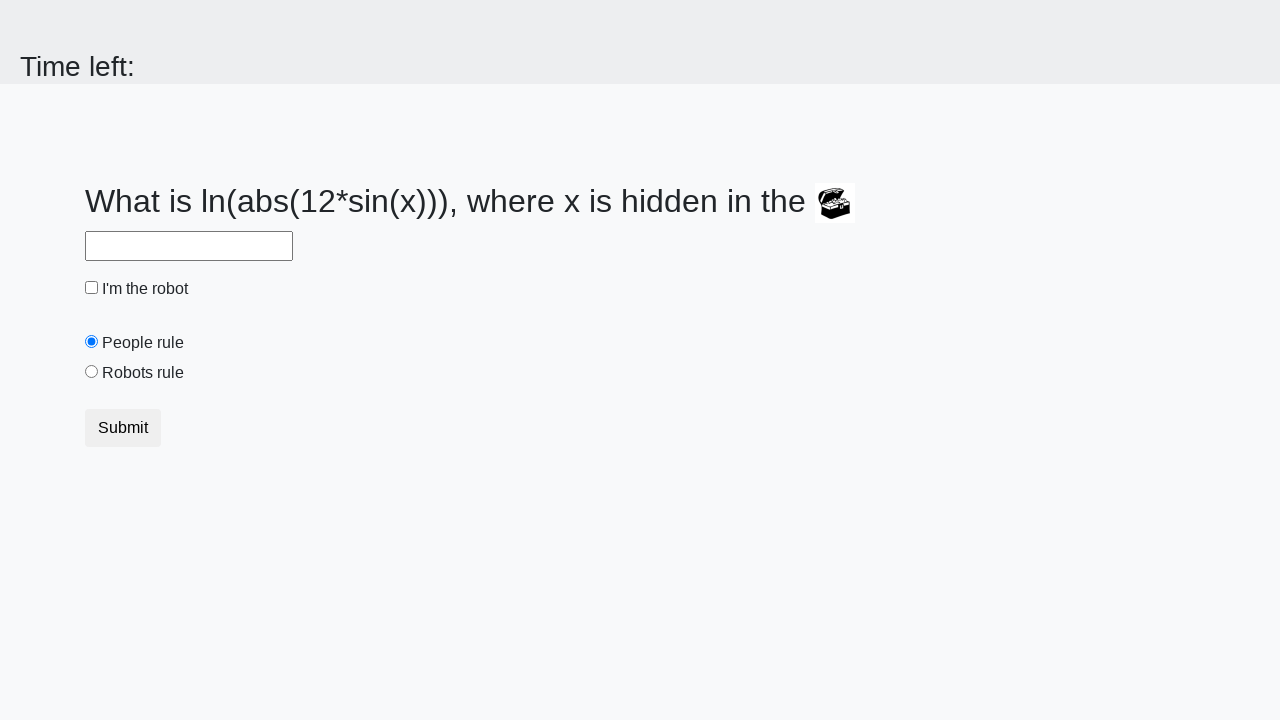

Located peopleRule radio button
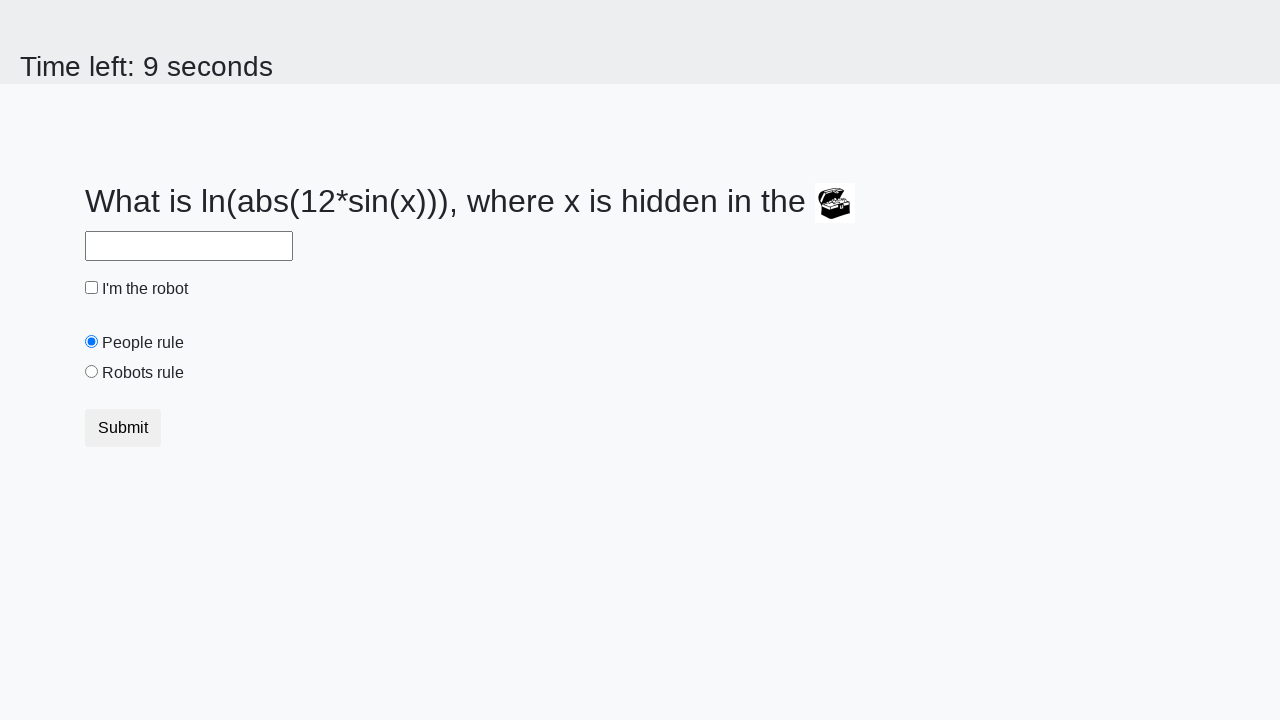

Retrieved 'checked' attribute from peopleRule radio button: 
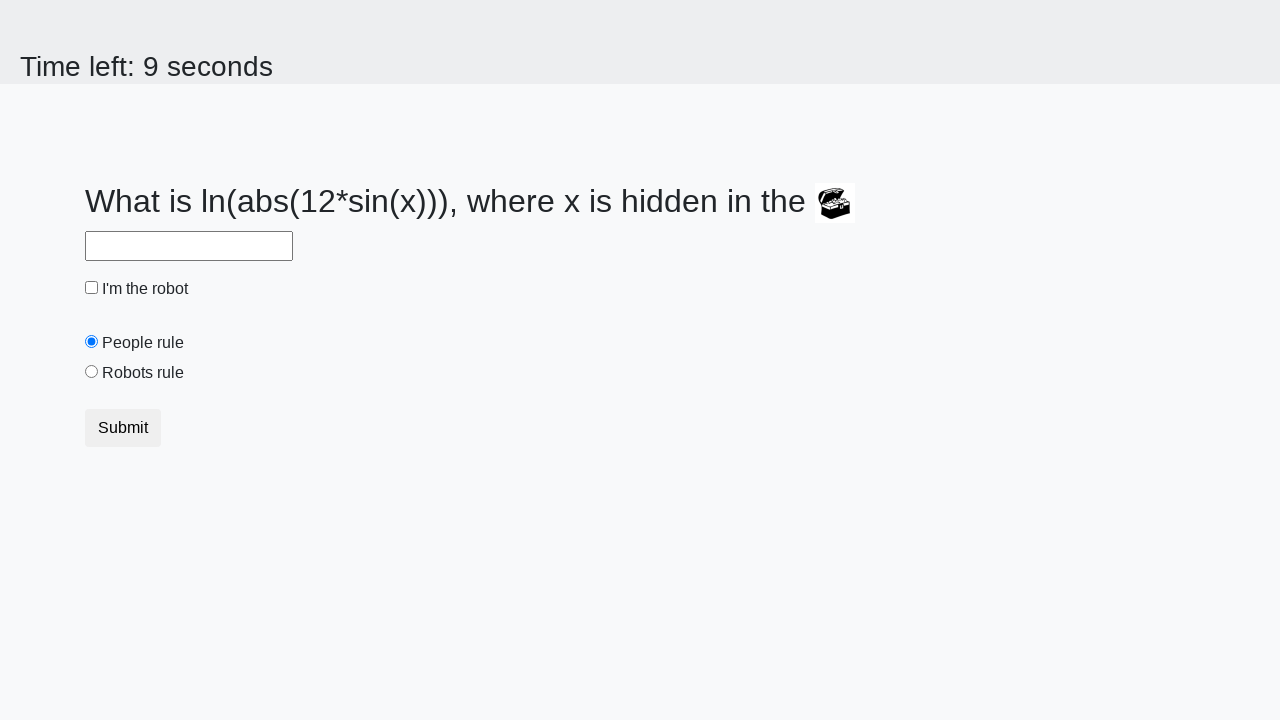

Located robotsRule radio button
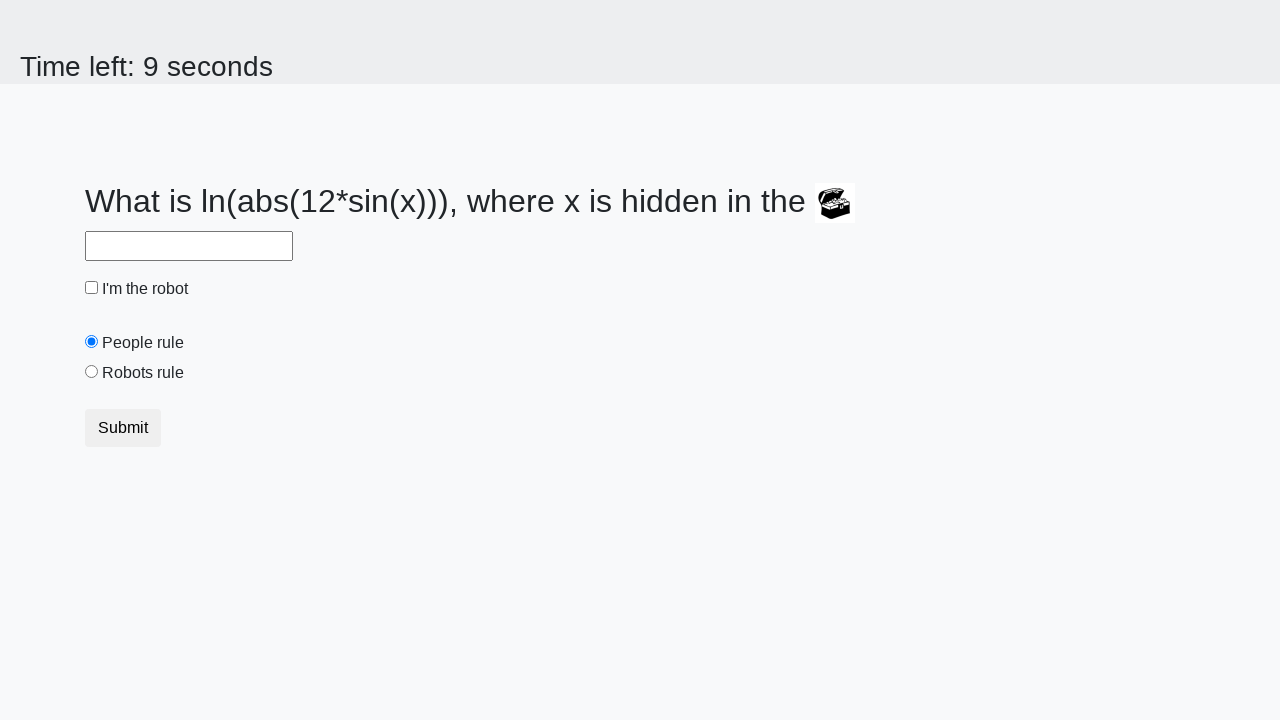

Retrieved 'checked' attribute from robotsRule radio button: None
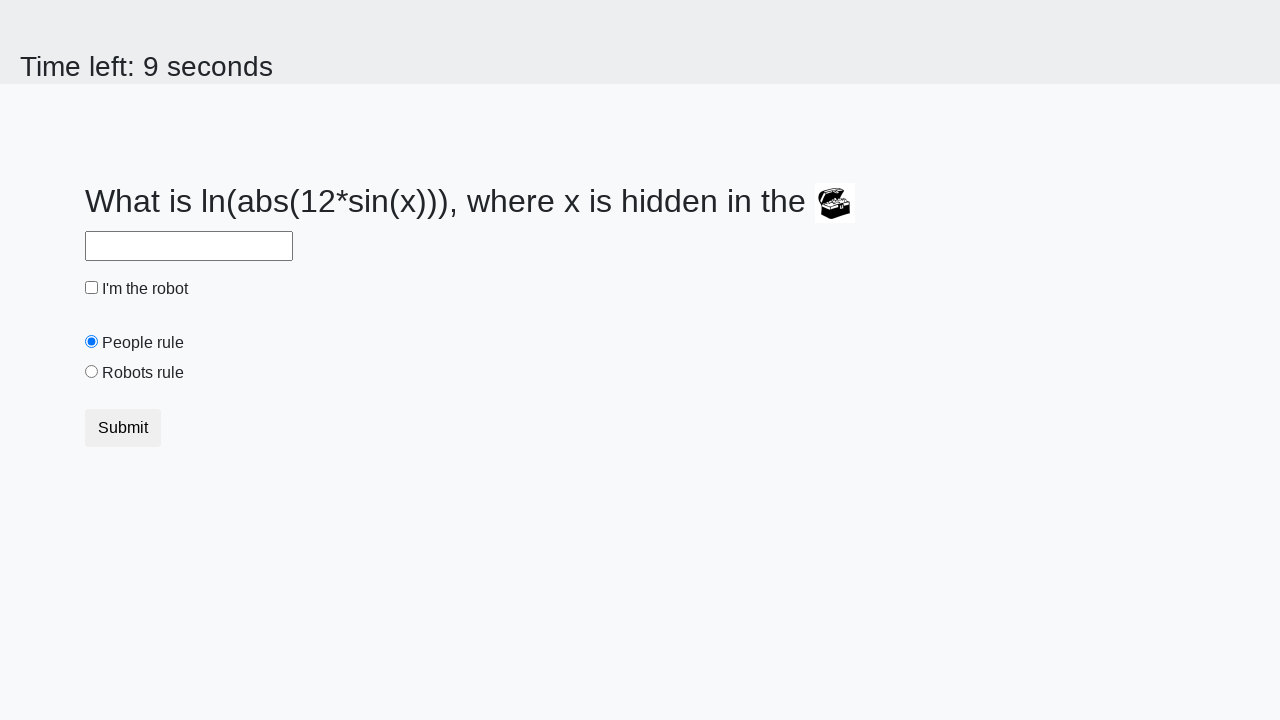

Located submit button
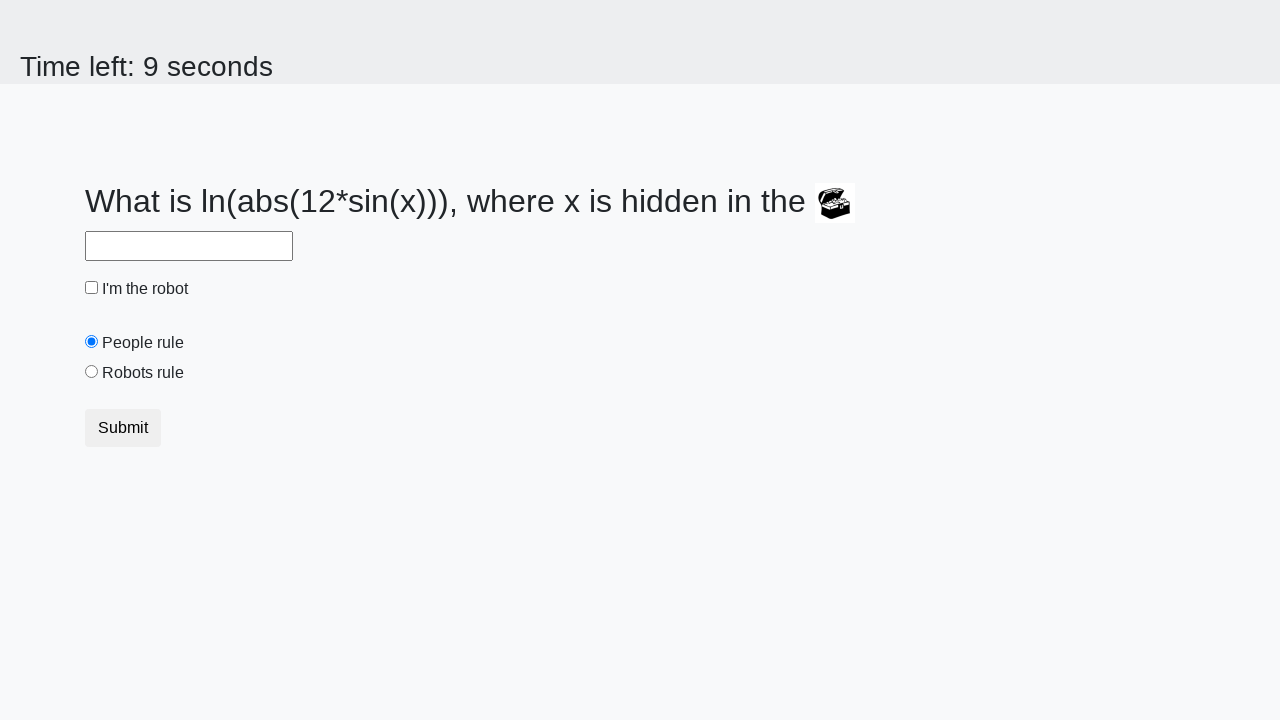

Retrieved 'disabled' attribute from submit button: None
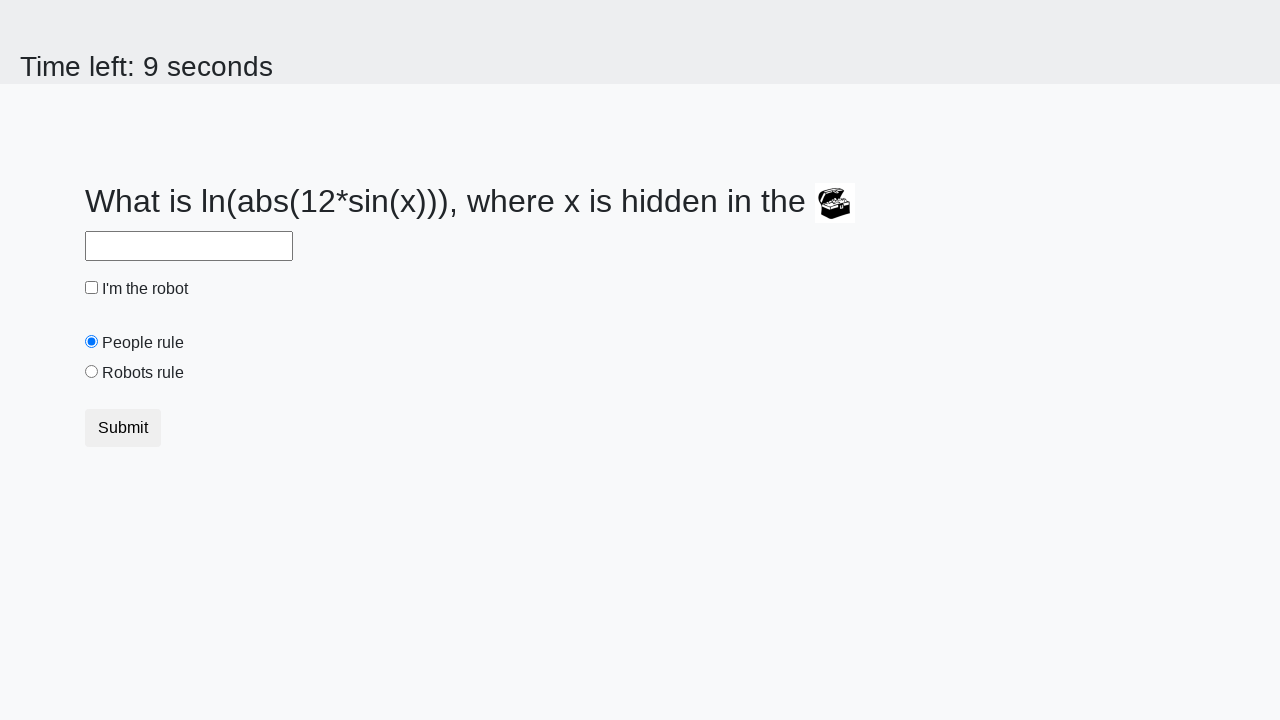

Asserted that submit button is not disabled
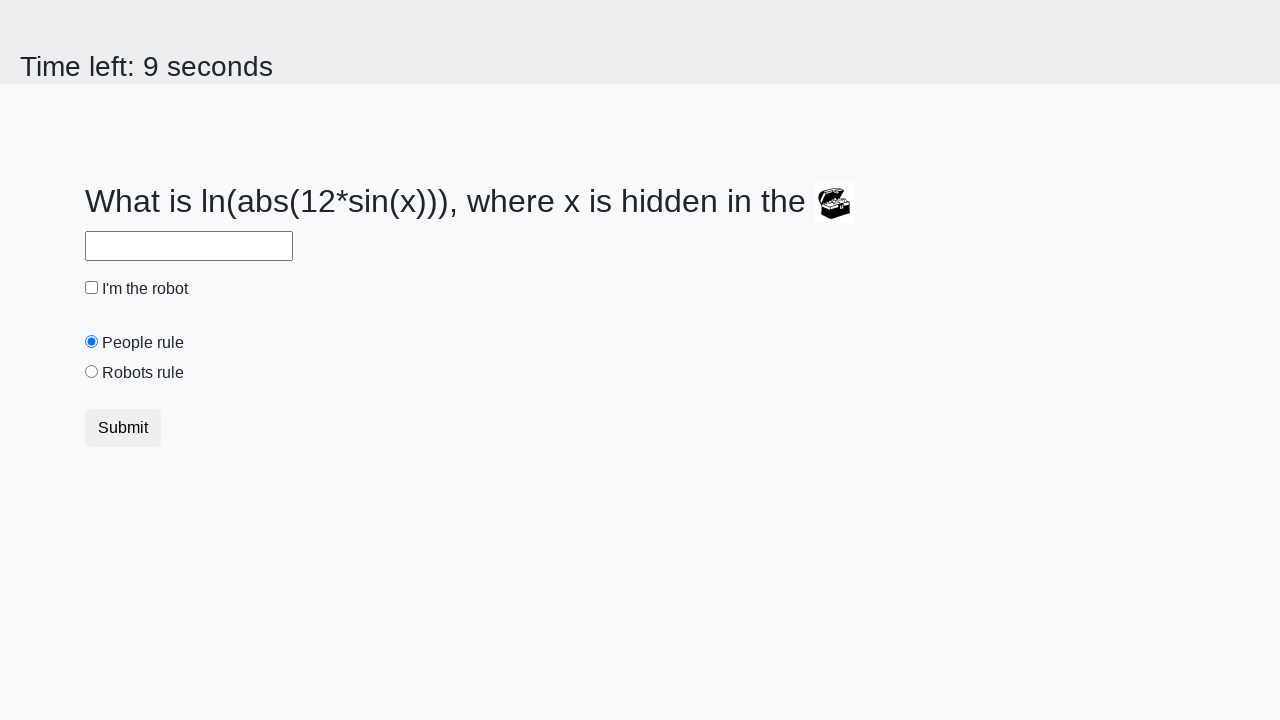

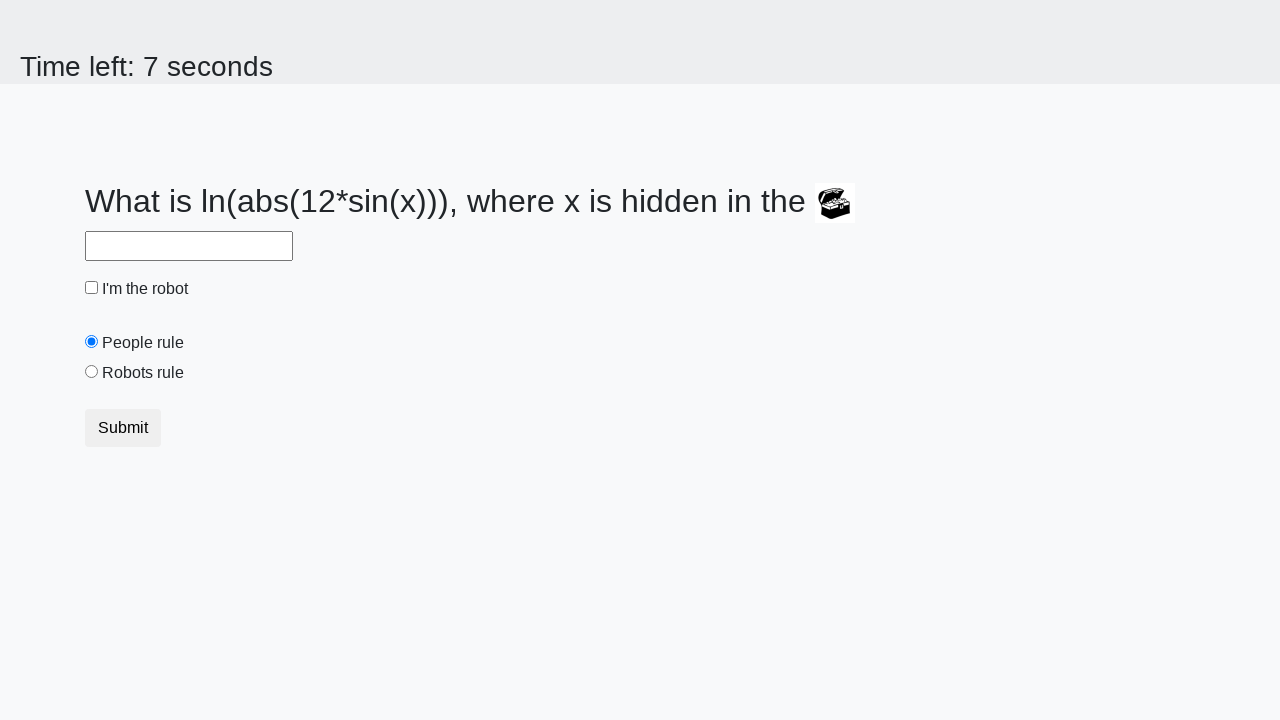